Tests the Baltimore Housing demolition search functionality by selecting a neighborhood from a dropdown menu and clicking the search button to load results.

Starting URL: https://cels.baltimorehousing.org/Search_DEM_Map.aspx

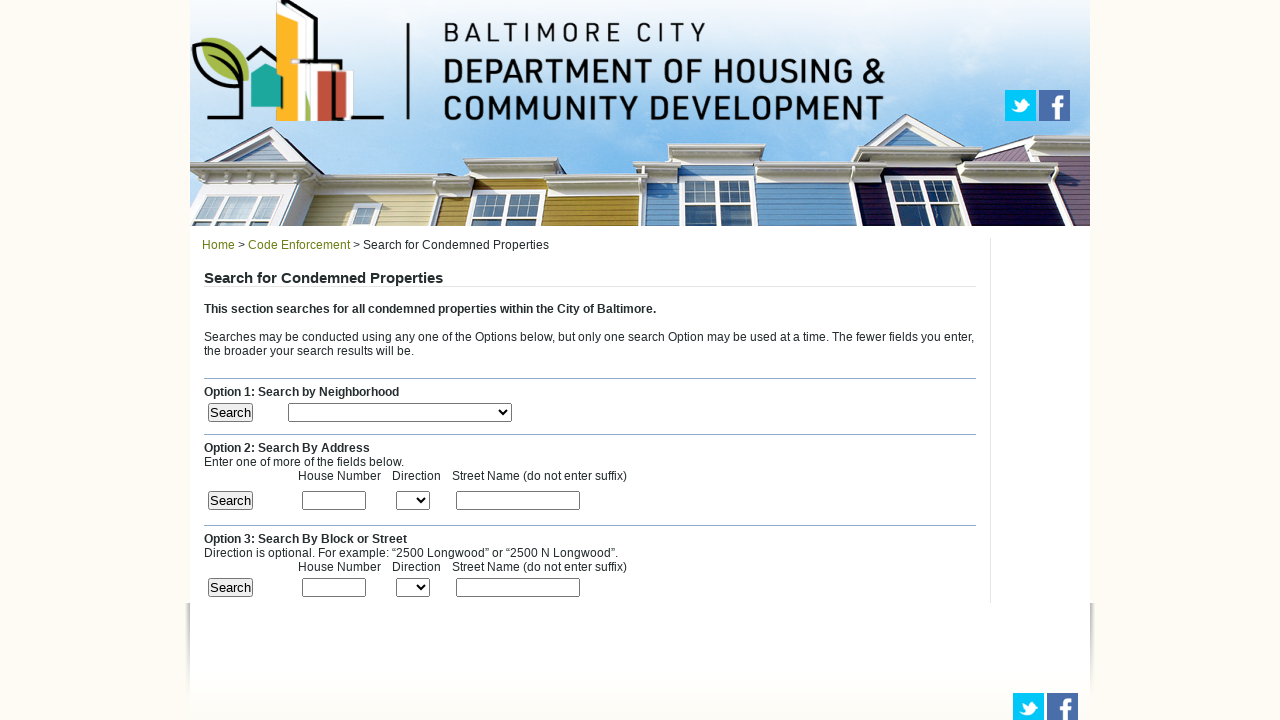

Neighborhood dropdown loaded
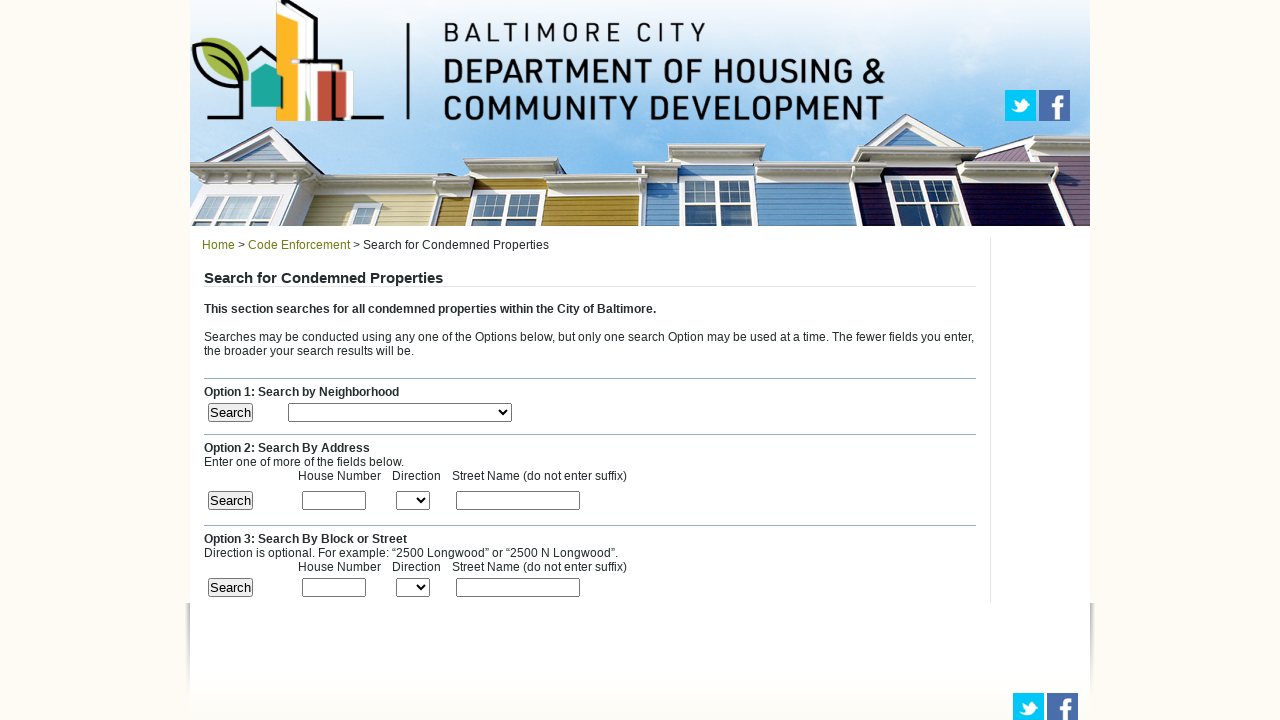

Selected second neighborhood option from dropdown on #ctl00_ContentPlaceHolder1_lstLoc
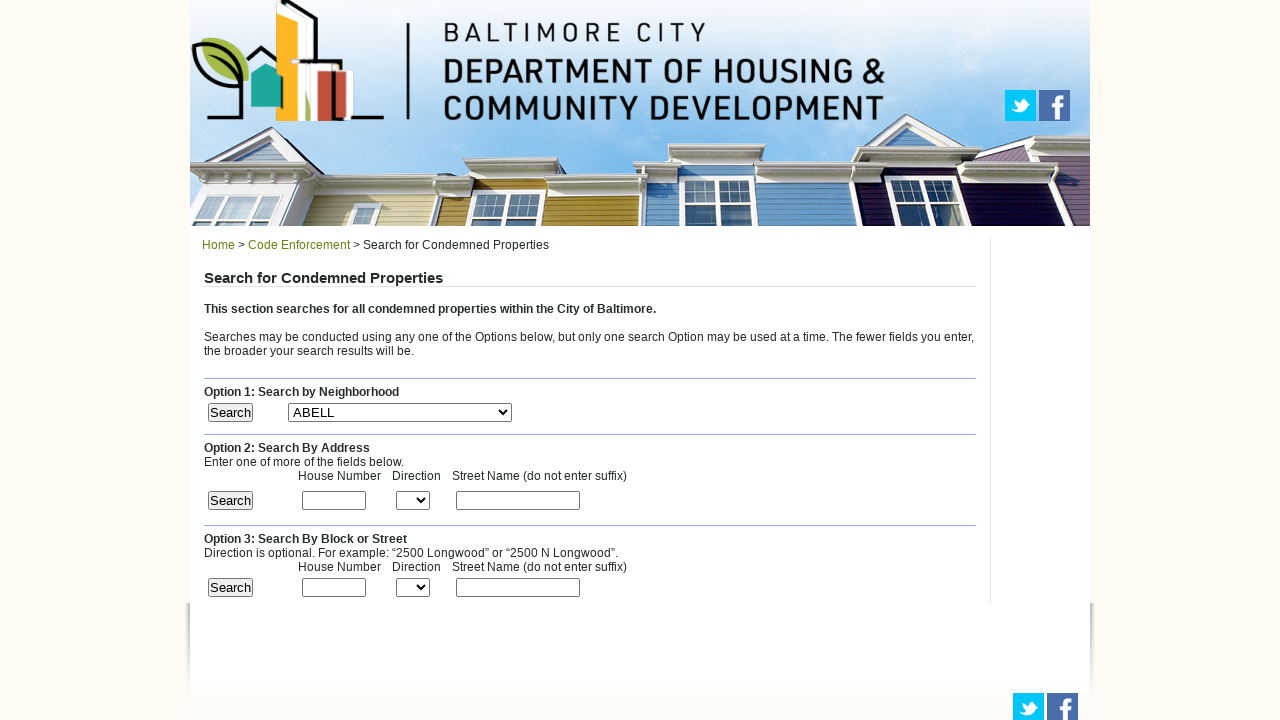

Clicked search button to load demolition results at (230, 412) on #ctl00_ContentPlaceHolder1_btNB
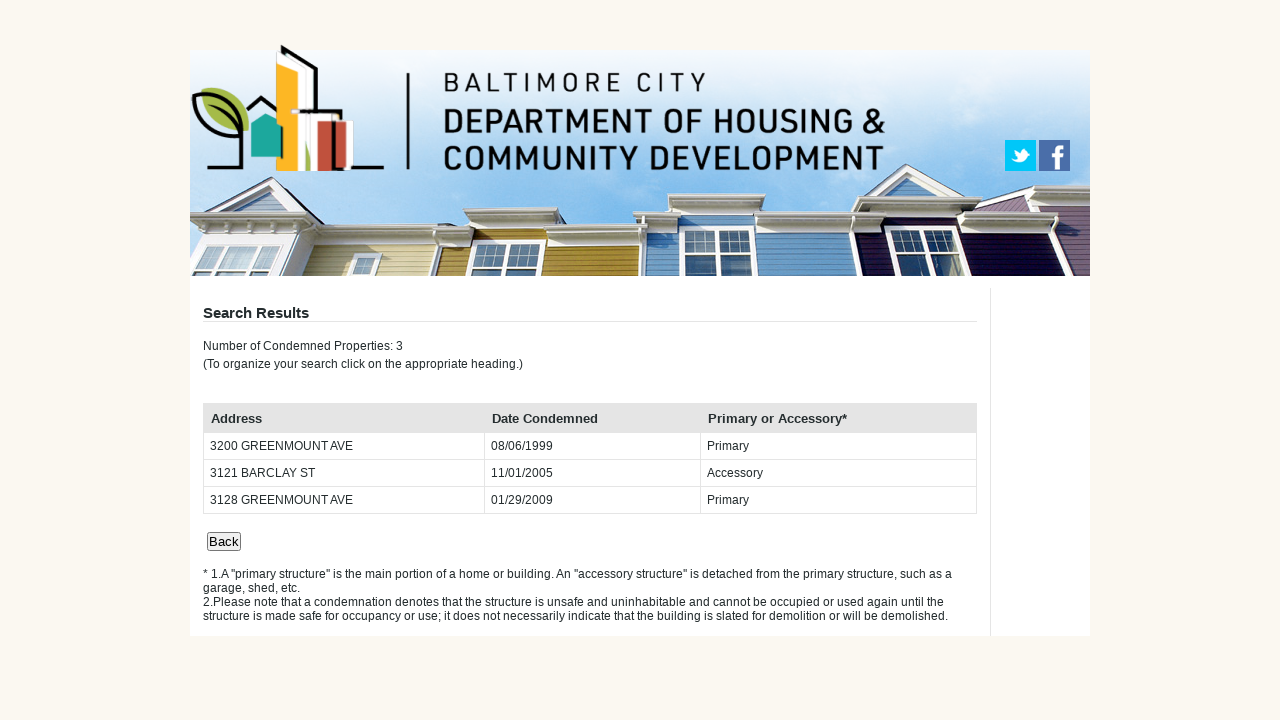

Results table loaded successfully
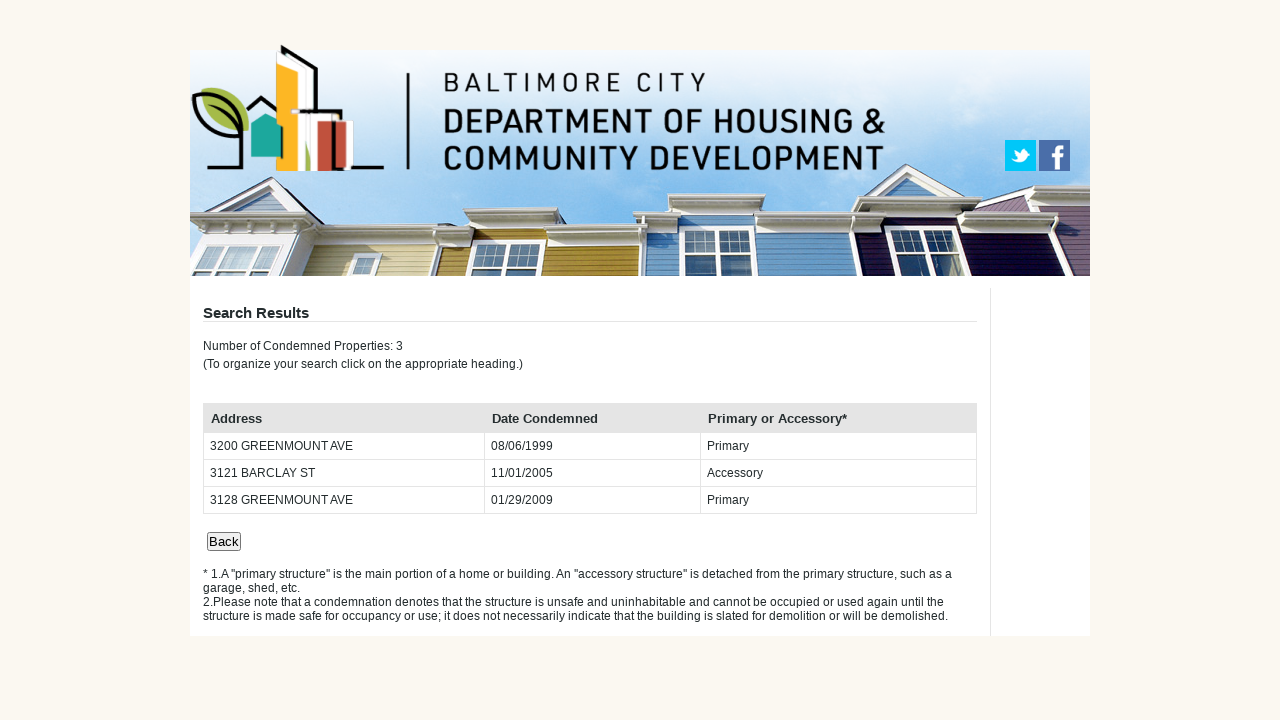

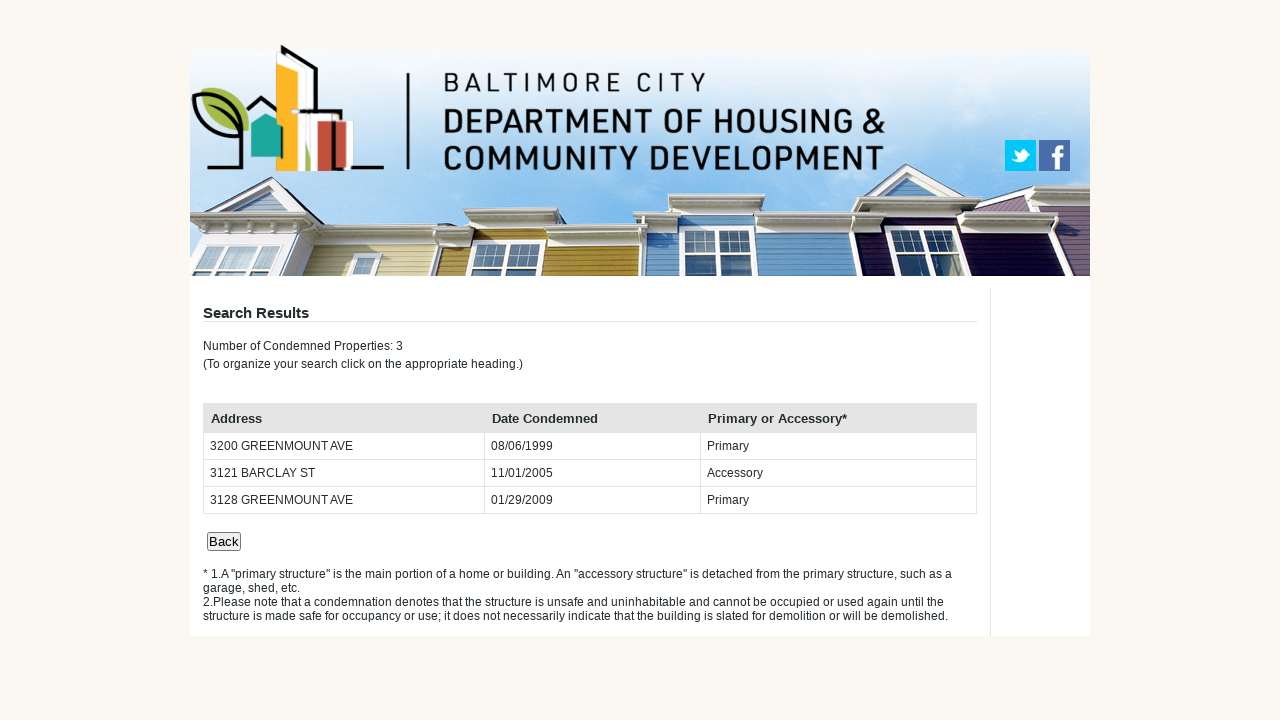